Tests a registration form by filling in personal details including name, date of birth, phone number, email, gender selection, dropdown selections, slider interaction, file upload, address, and submitting the form.

Starting URL: https://lkmdemoaut.accenture.com/AccenSportz/#/webelements/form

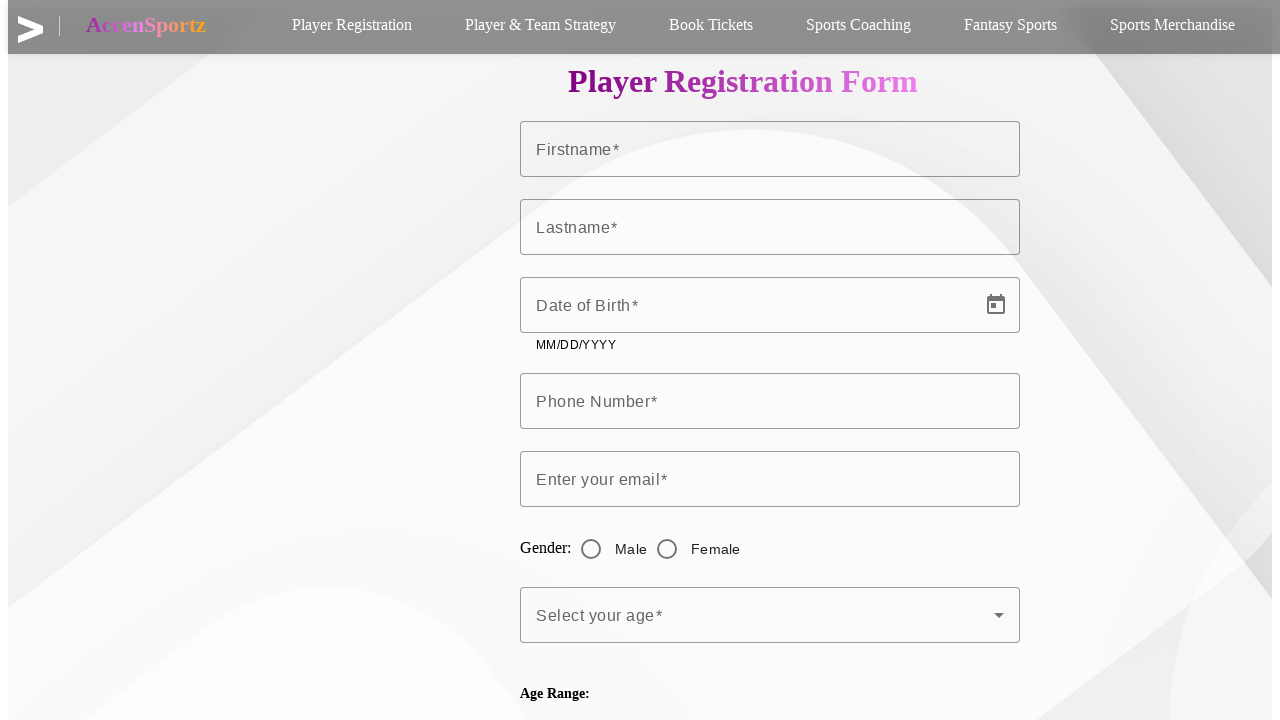

Clicked on registration/form link in header at (352, 26) on xpath=/html/body/app-root/app-header/header/div/div/div/div[2]/ul/li[1]/a
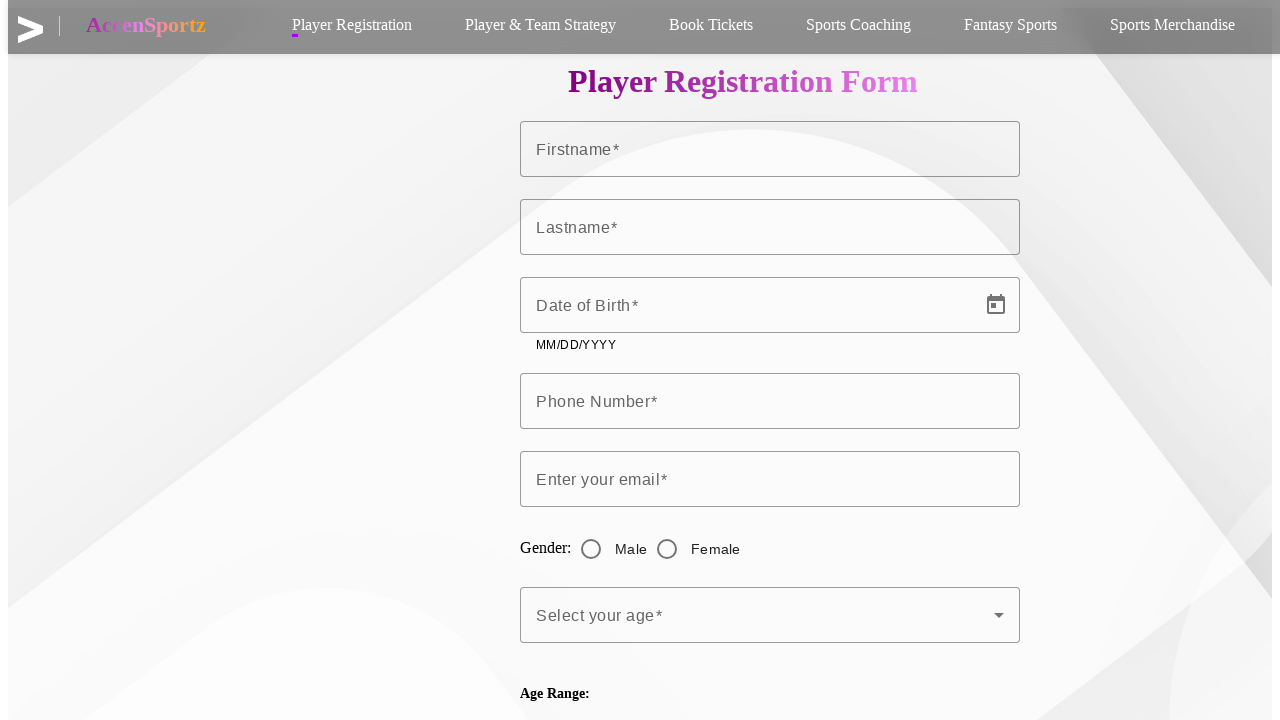

Filled first name field with 'Santhosh' on #firstname
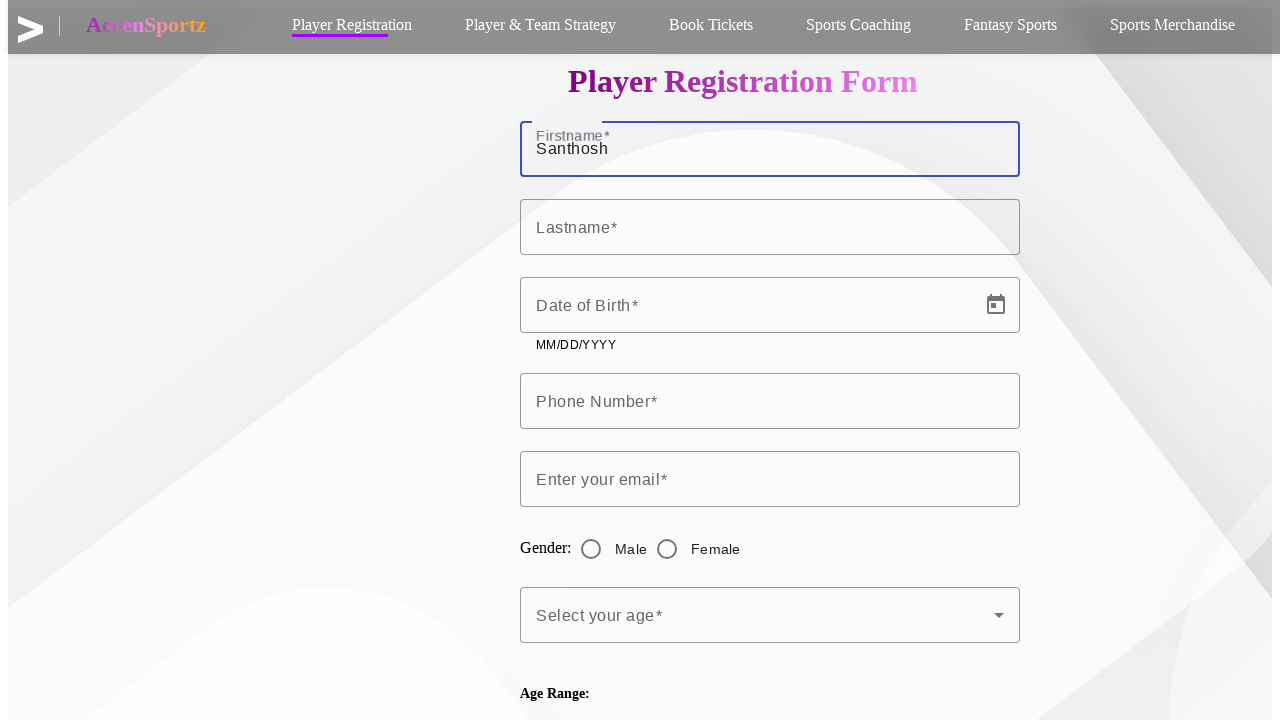

Filled last name field with 'Kumar' on #mat-input-1
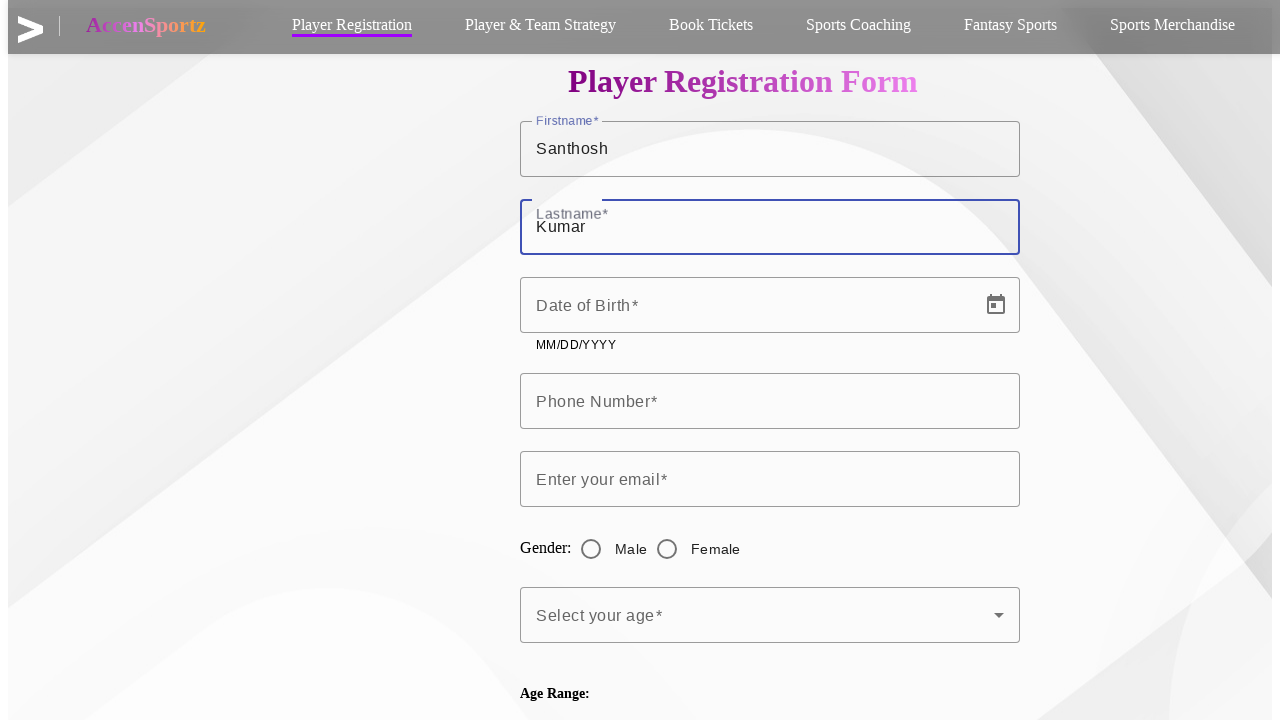

Filled date of birth field with '15/03/1995' on #Date
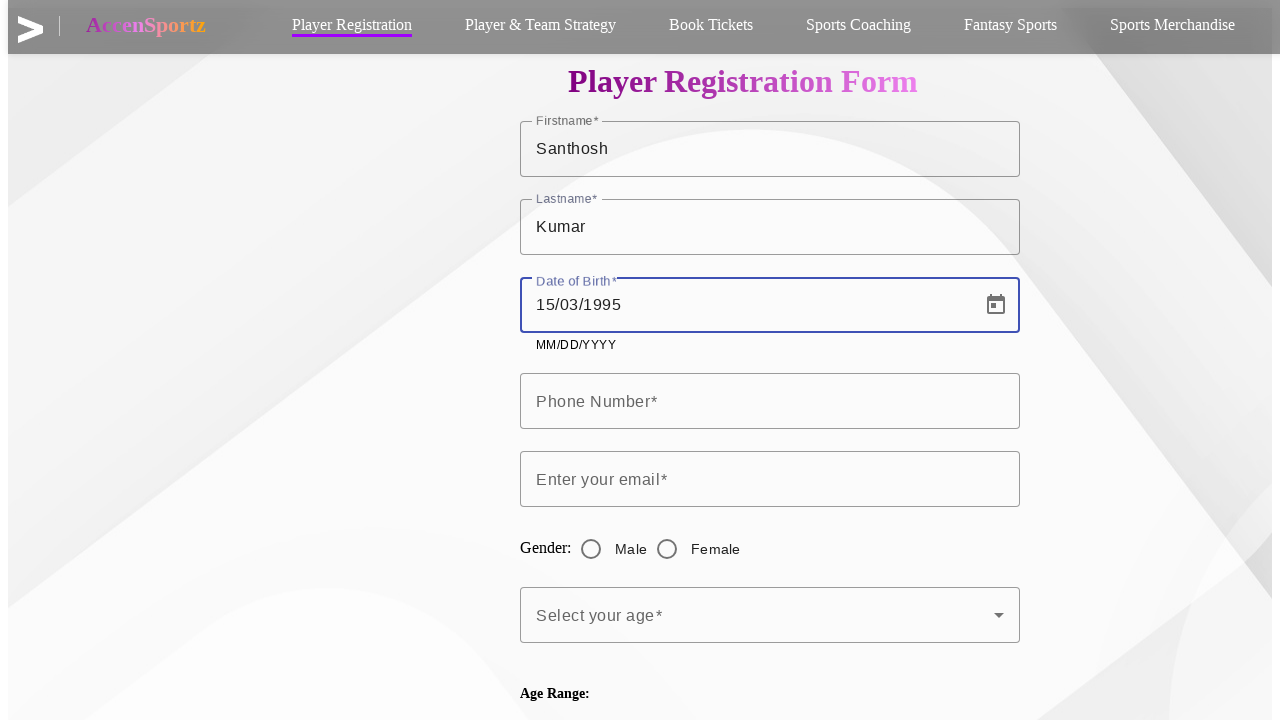

Filled phone number field with '9876543210' on #phonenumber
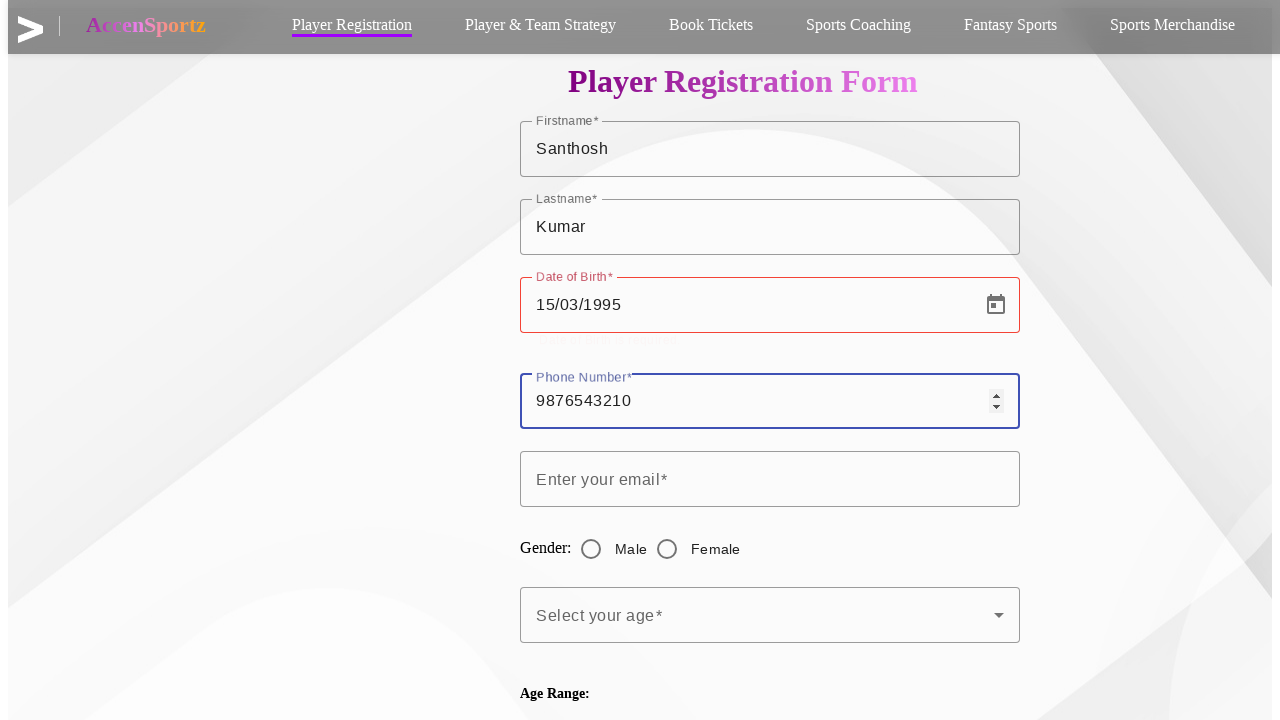

Filled email field with 'santhosh.kumar@example.com' on input[name='email']
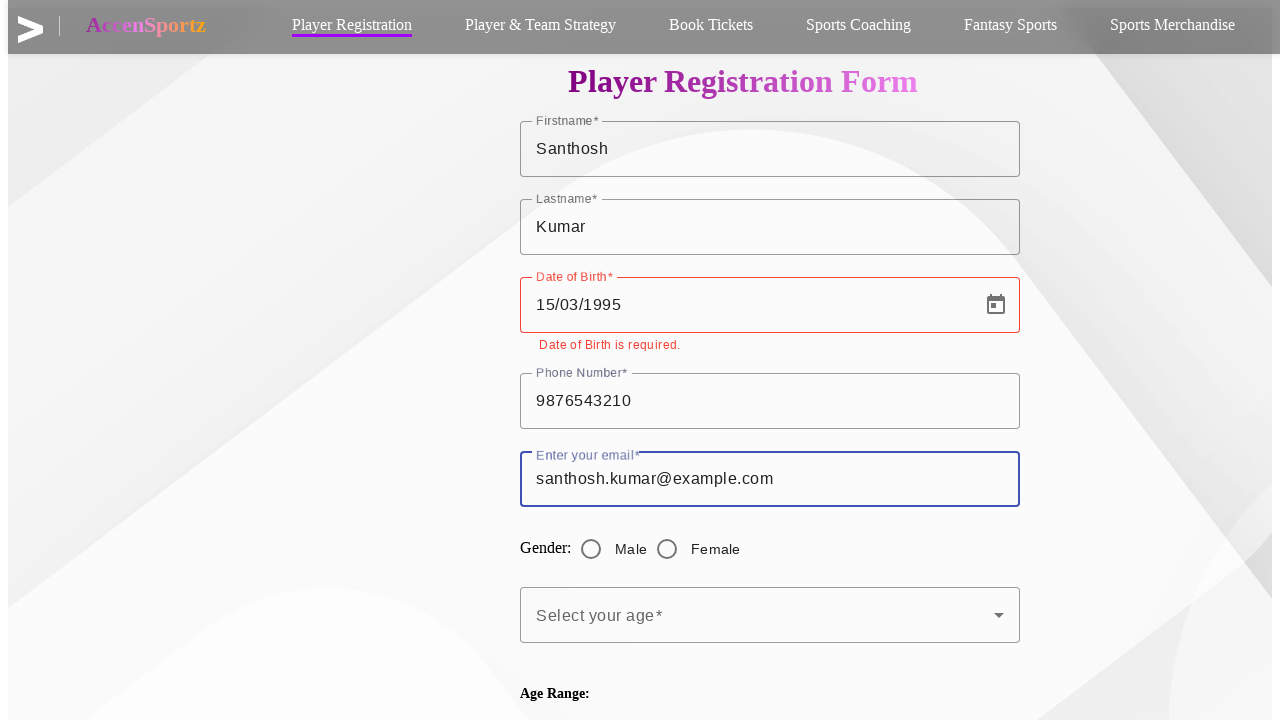

Selected gender radio button at (591, 549) on #mat-radio-2-input
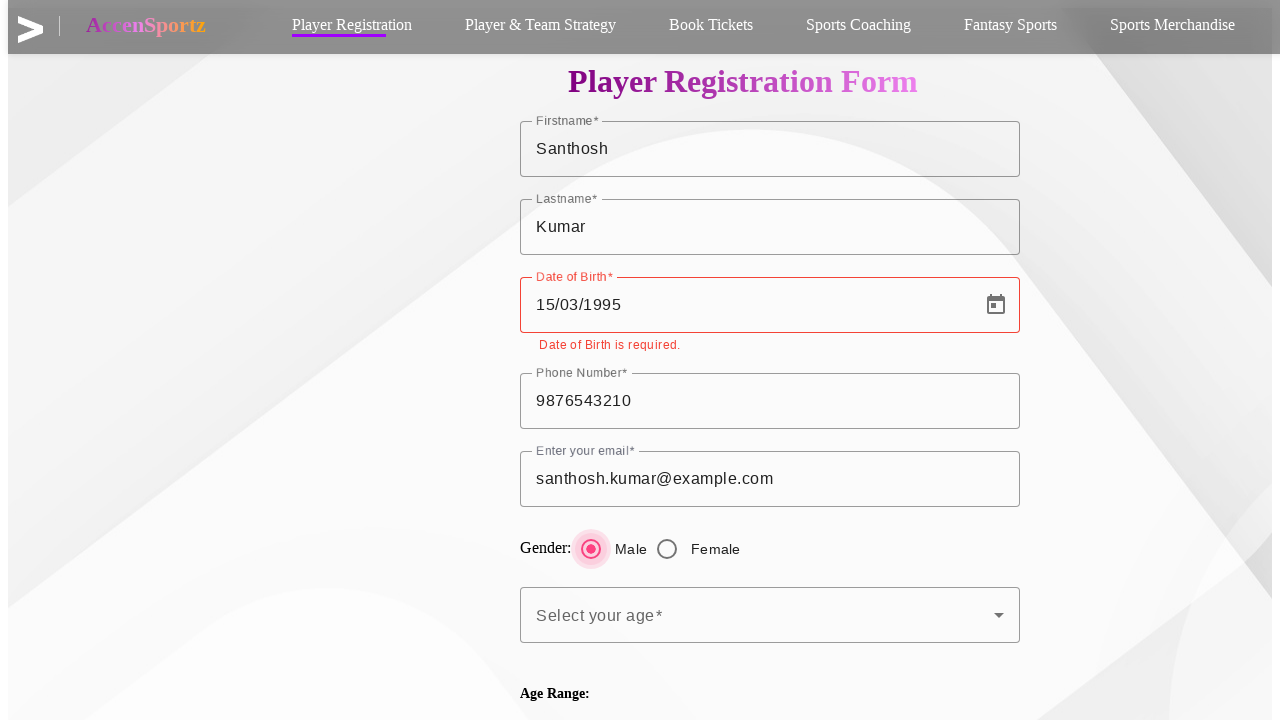

Clicked on first dropdown menu at (765, 615) on xpath=//*[@id='mat-select-value-1']/span
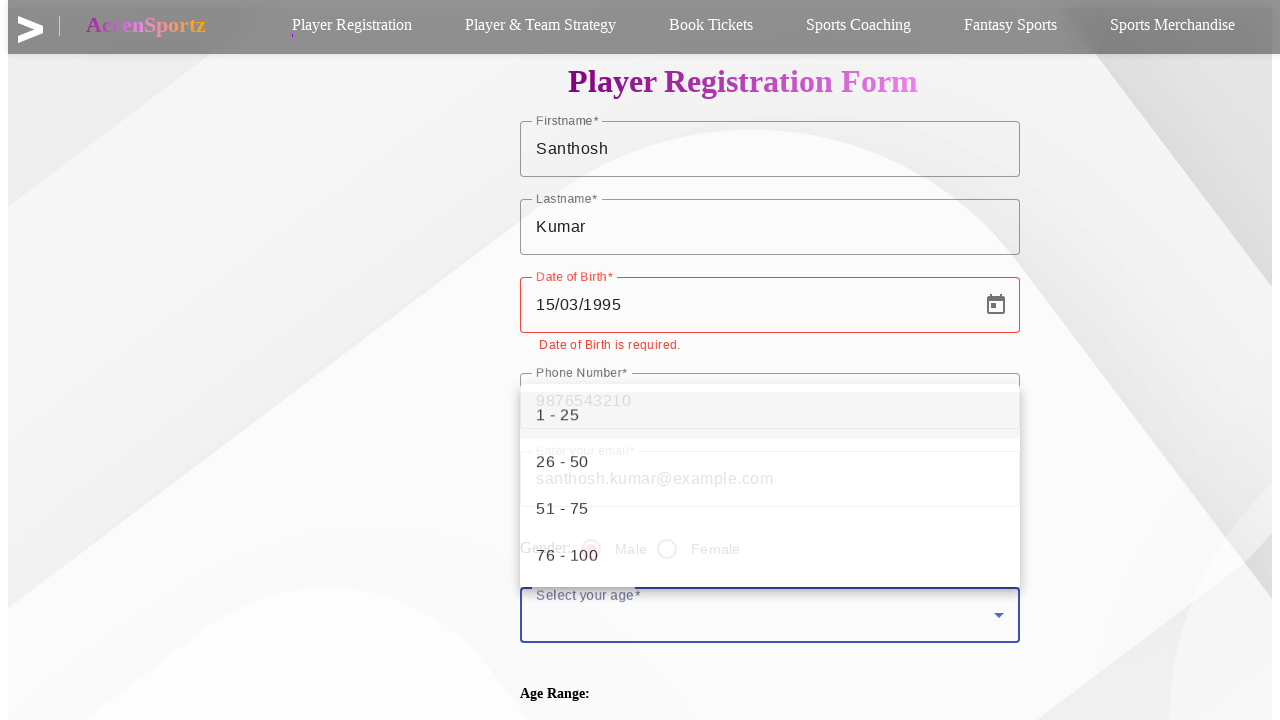

Selected 'one' option from first dropdown at (770, 411) on #one
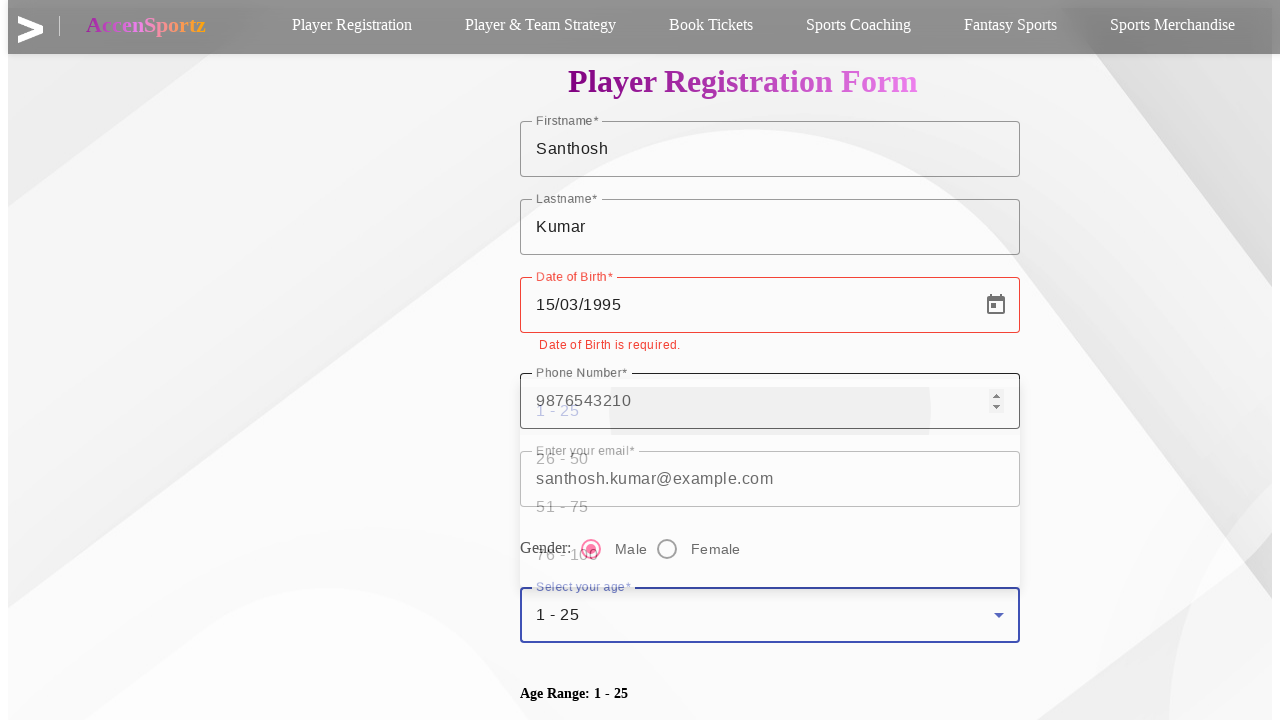

Moved mouse to slider position at (520, 818)
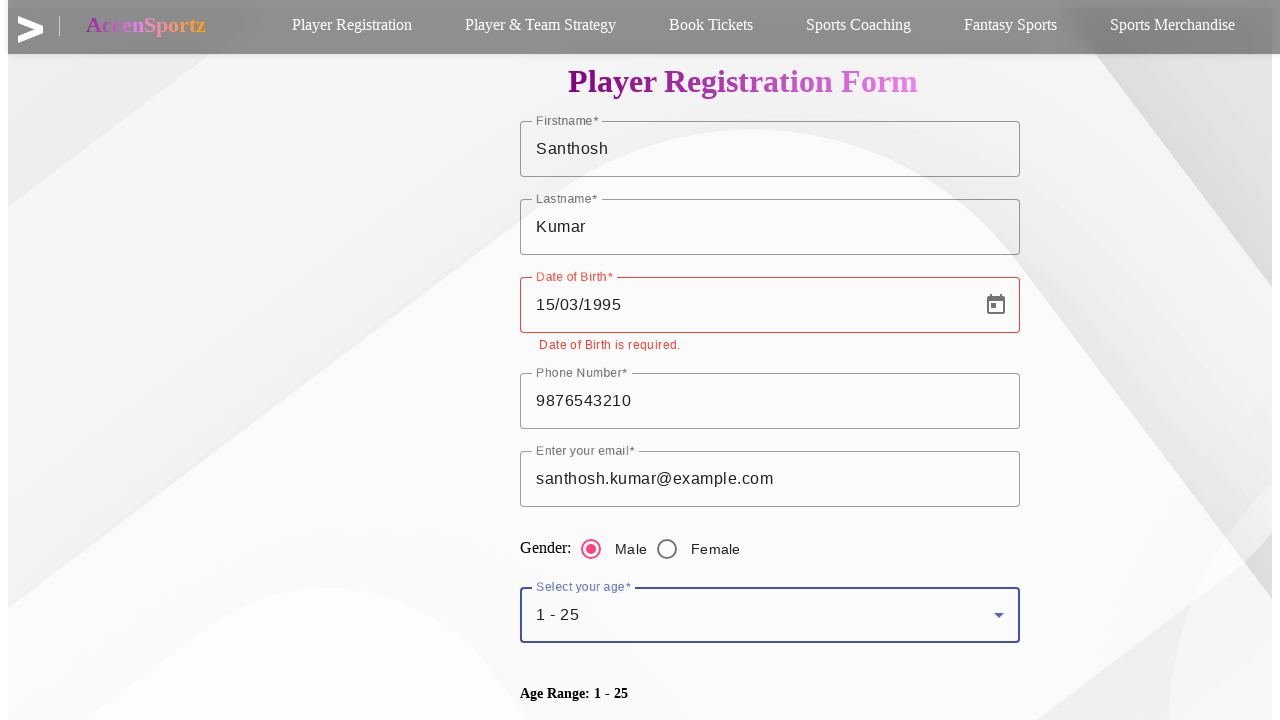

Pressed mouse button down on slider at (520, 818)
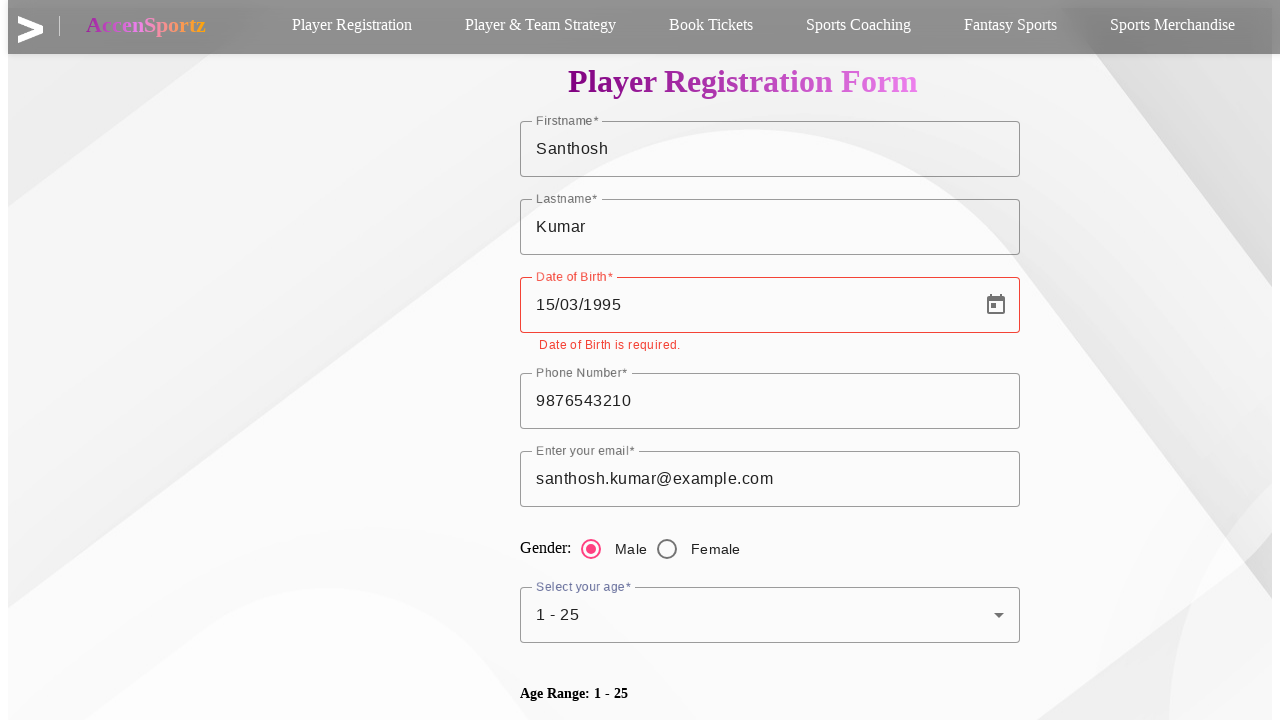

Dragged slider to the right at (570, 818)
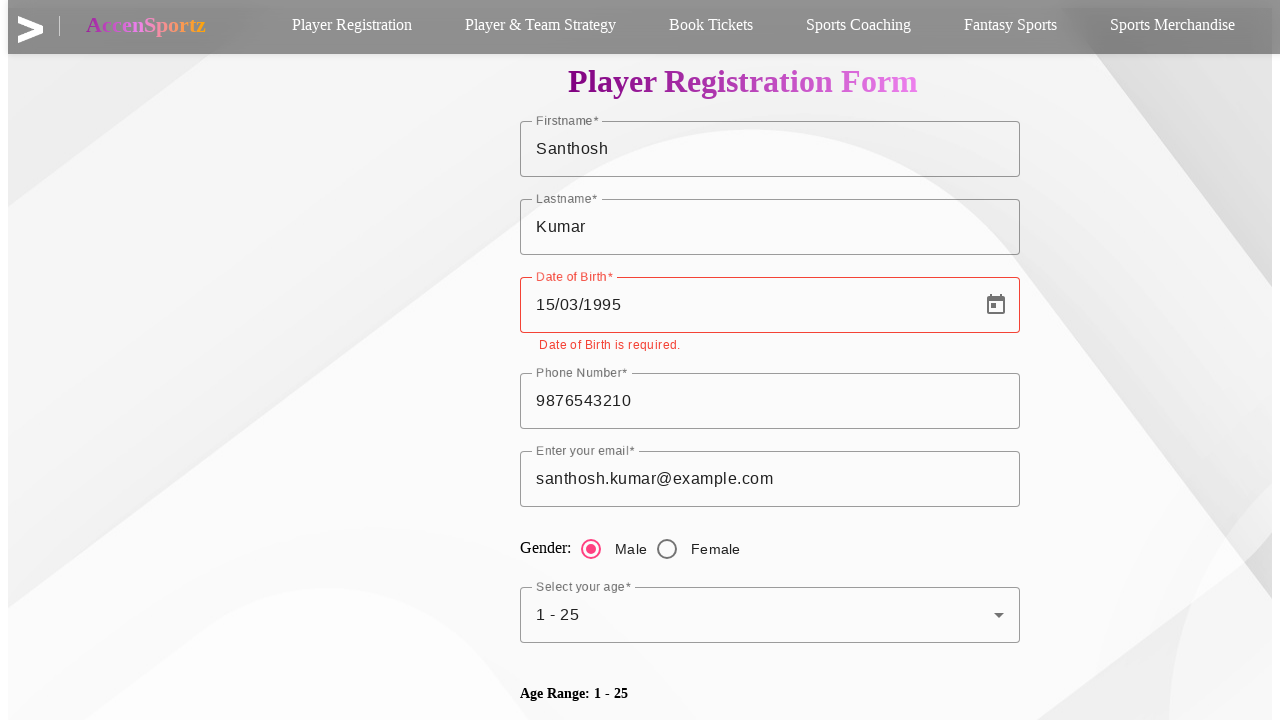

Released mouse button on slider at (570, 818)
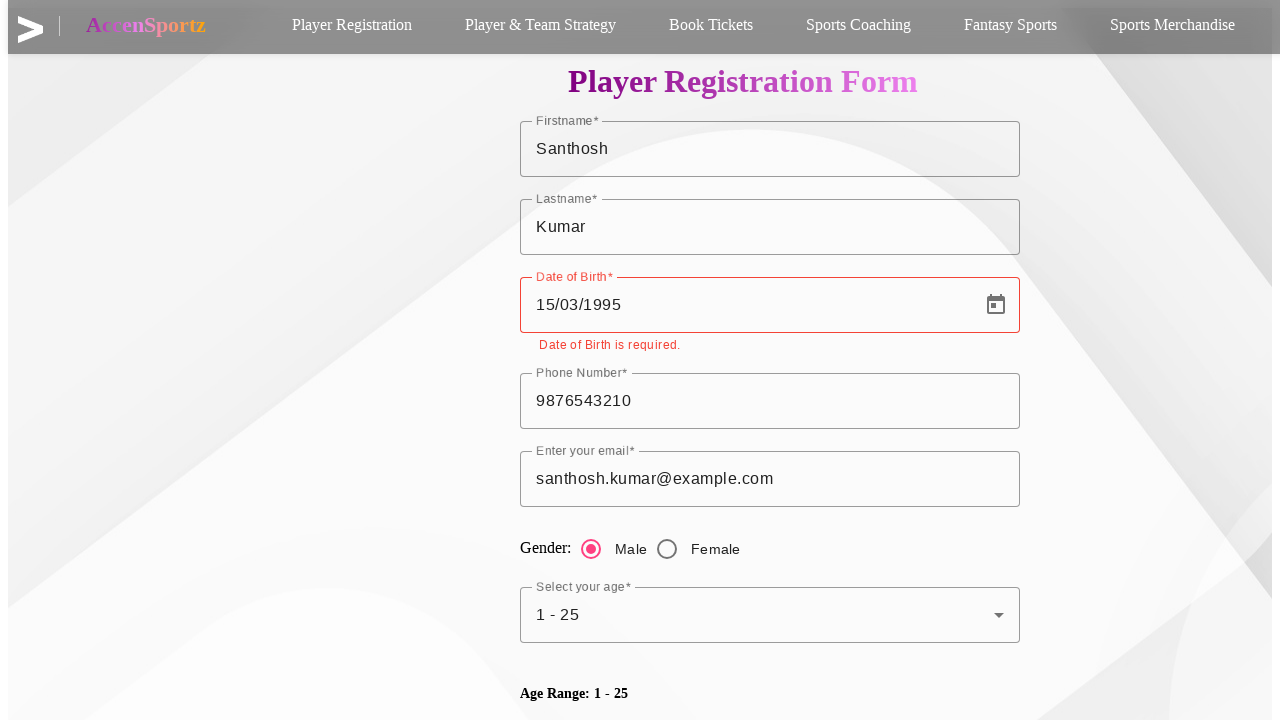

Clicked on second dropdown menu at (765, 360) on xpath=//*[@id='mat-select-value-3']/span
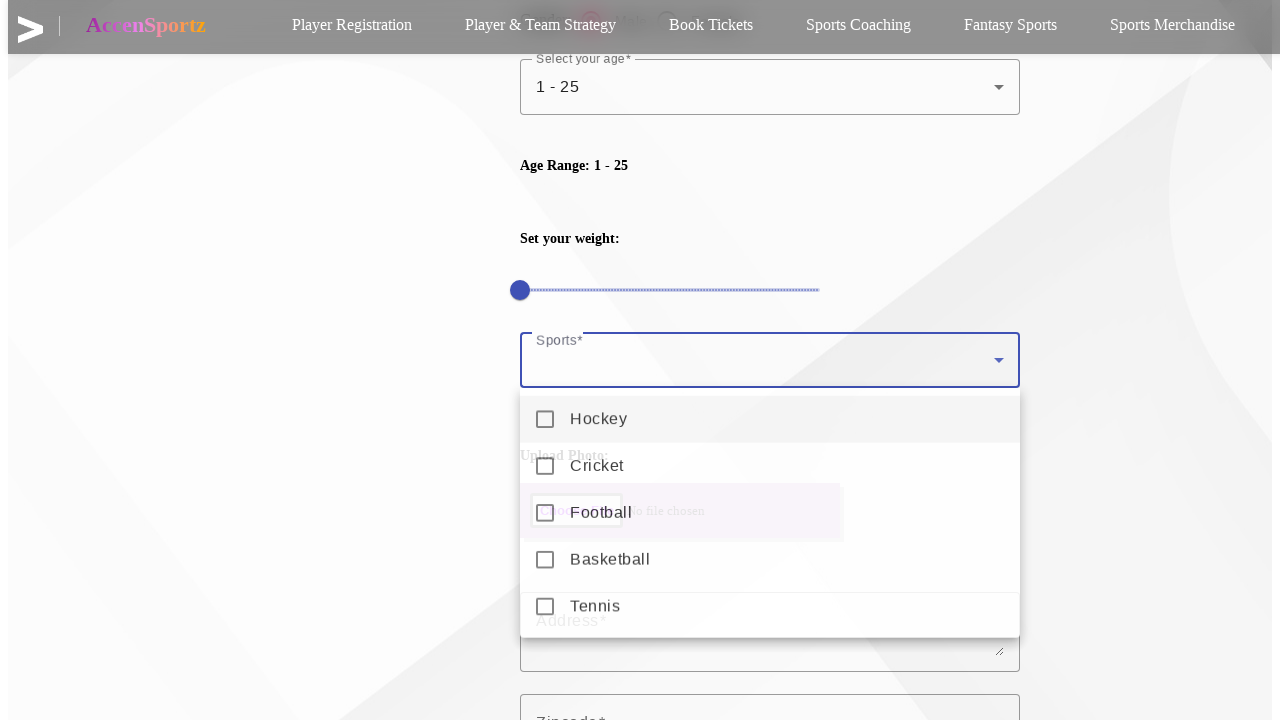

Selected option from second dropdown at (770, 420) on #mat-option-4
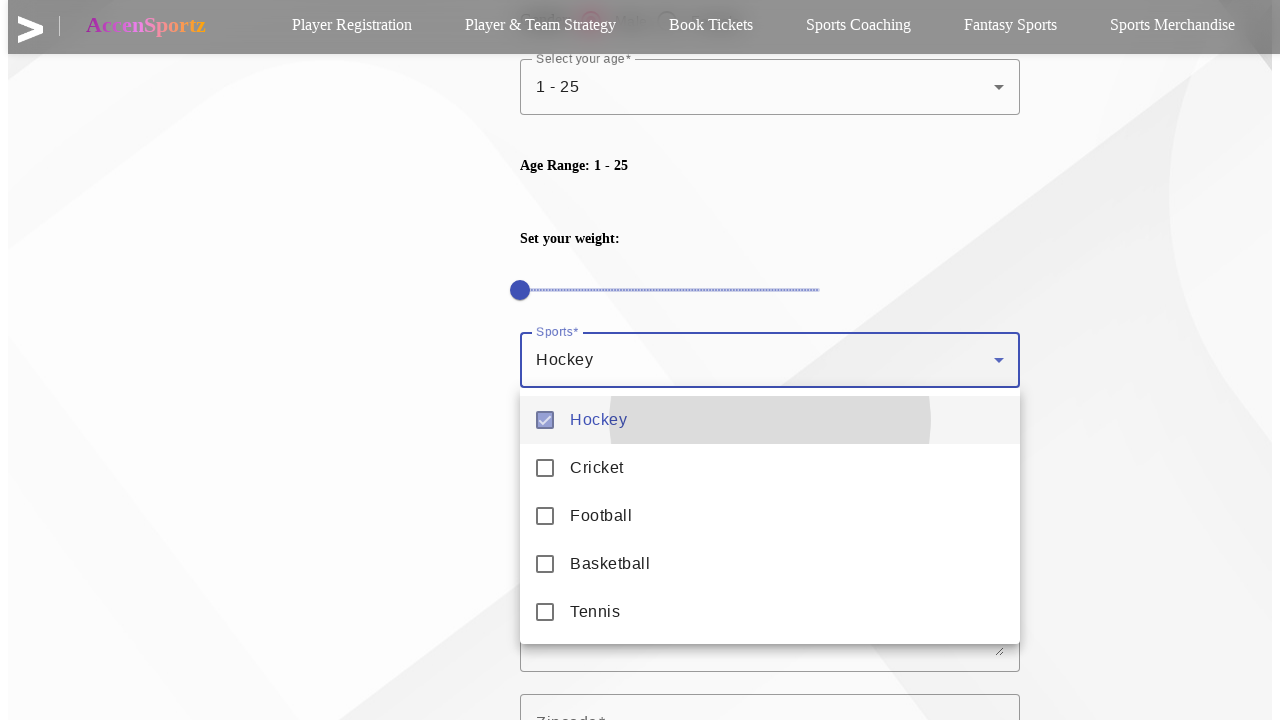

Pressed Tab key
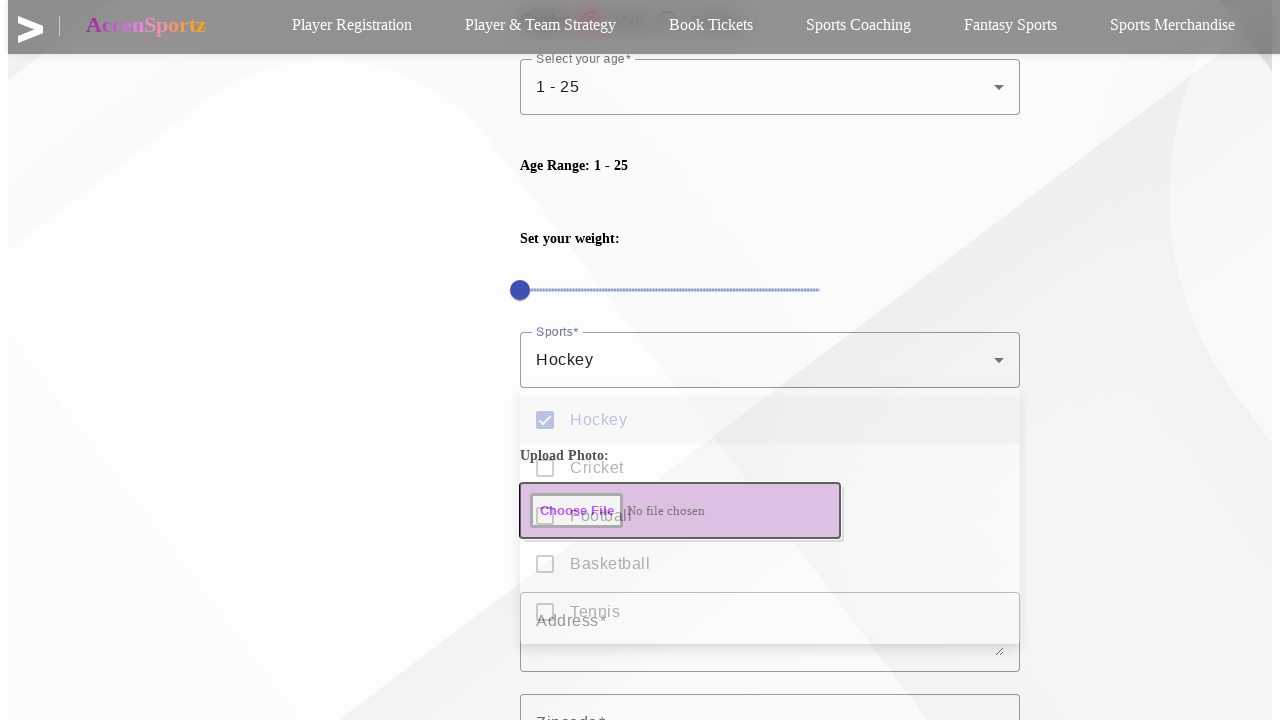

Filled address field with '123 Main Street, Bangalore' on #mat-input-5
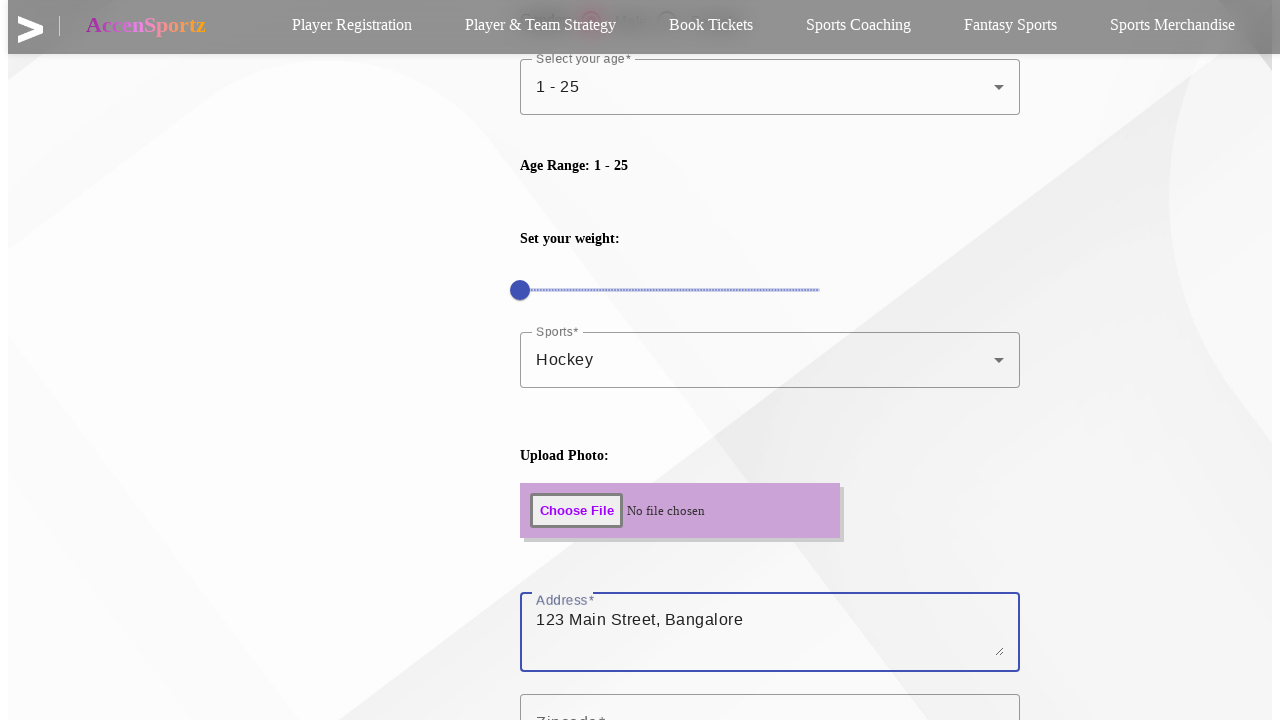

Filled postal code field with '560001' on #mat-input-6
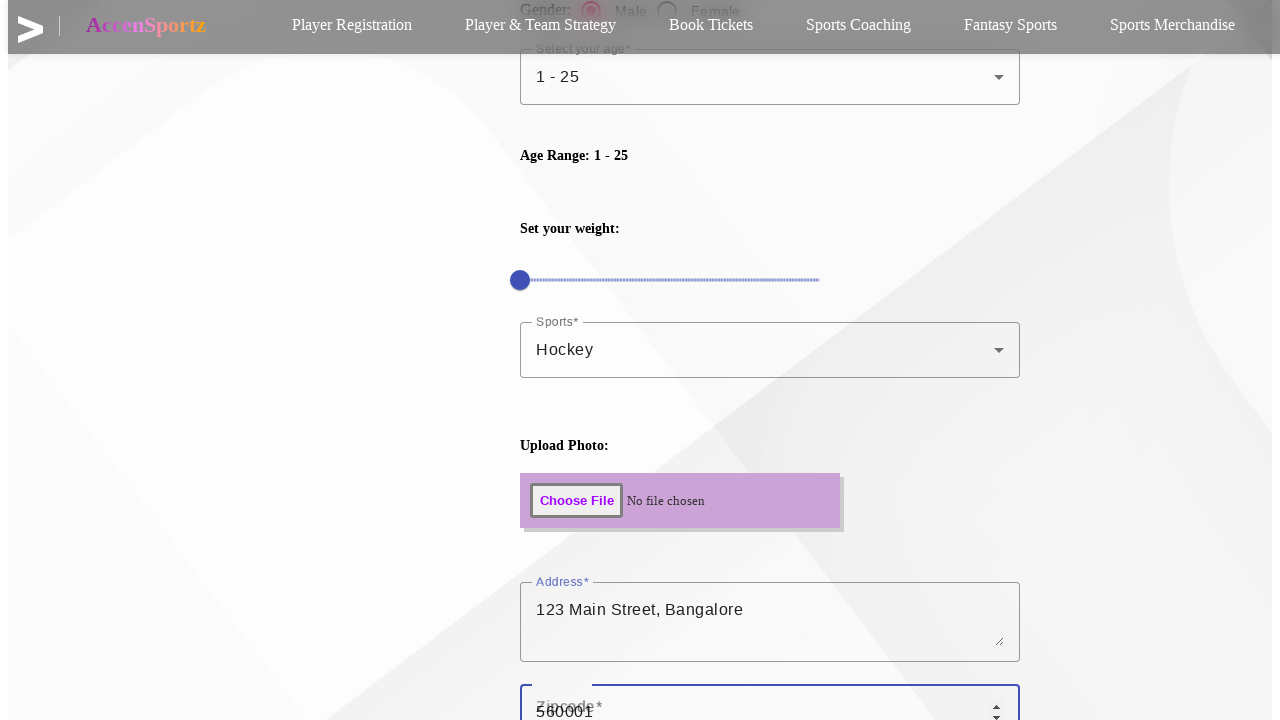

Checked terms and conditions checkbox at (540, 435) on #mat-mdc-checkbox-1-input
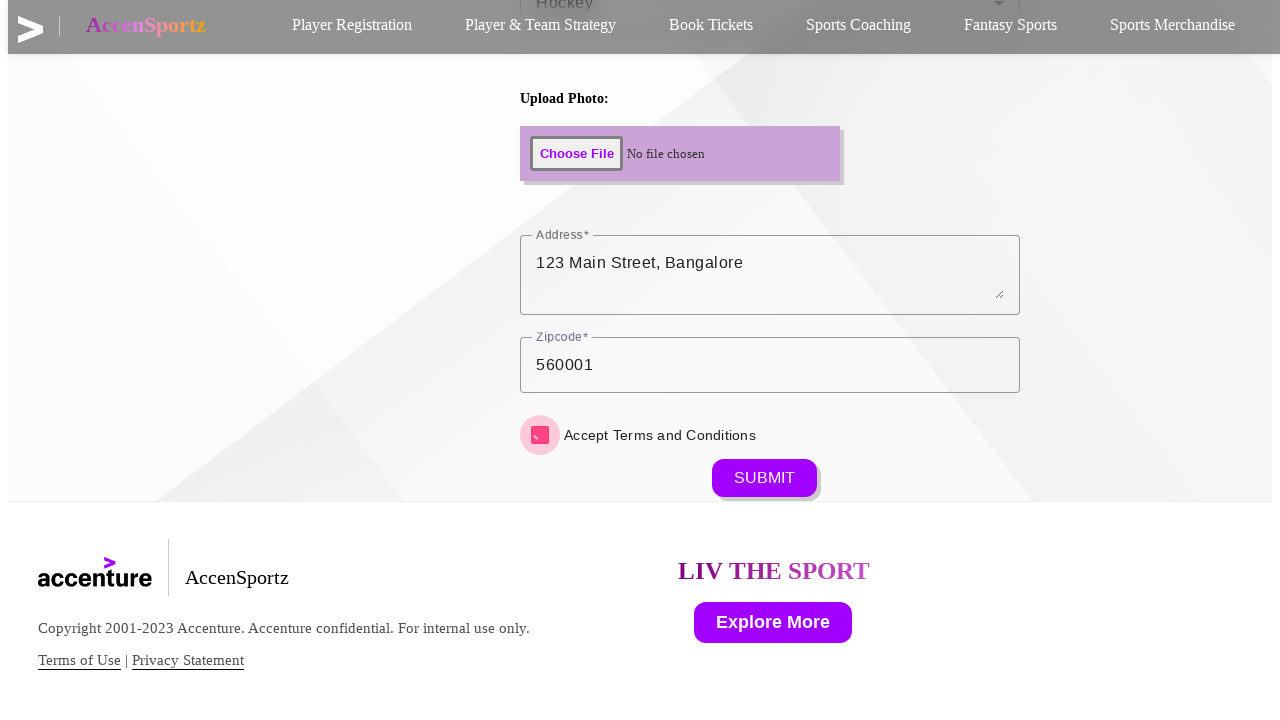

Clicked submit button to submit registration form at (764, 478) on button[name='submitbutton']
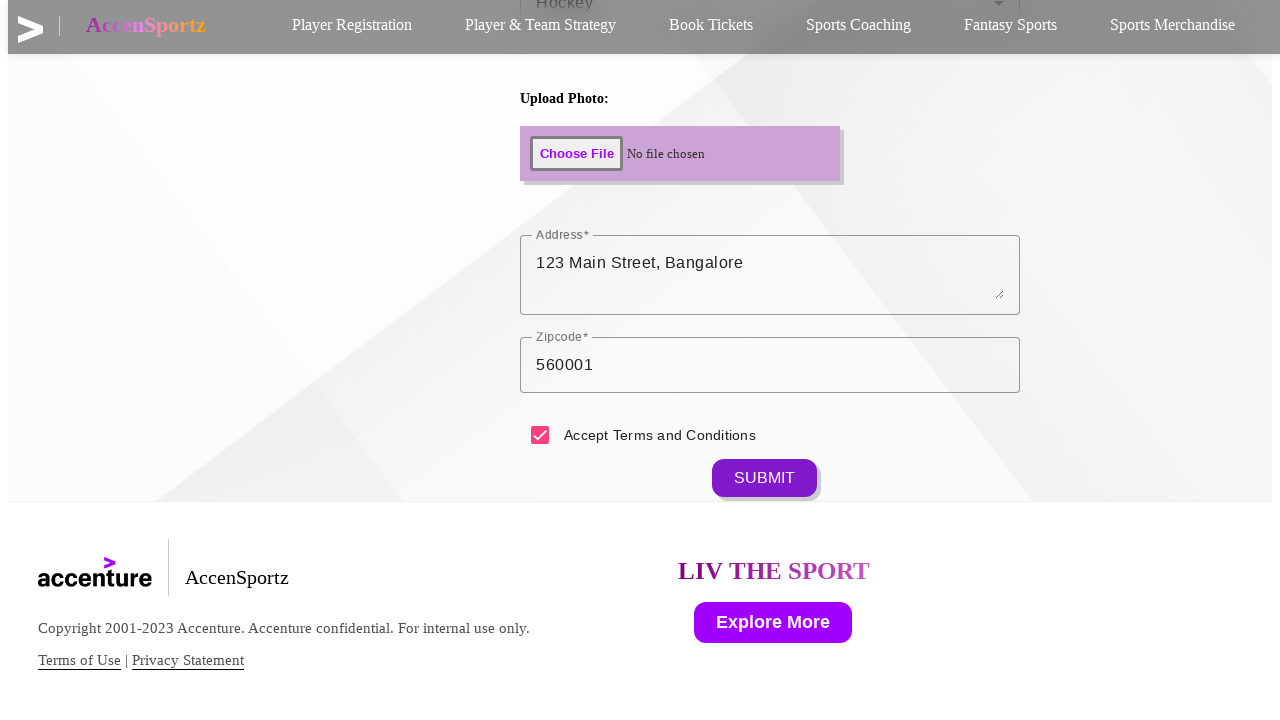

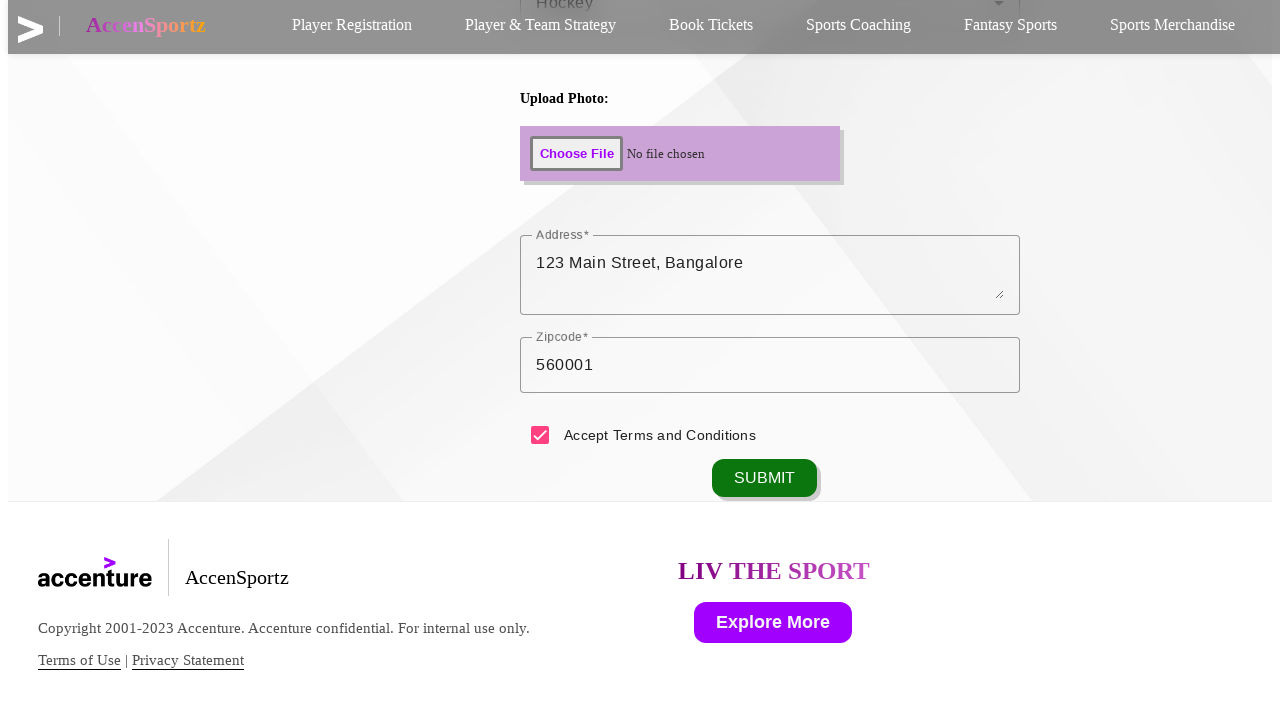